Tests that pressing Escape cancels edits and restores the original text

Starting URL: https://demo.playwright.dev/todomvc

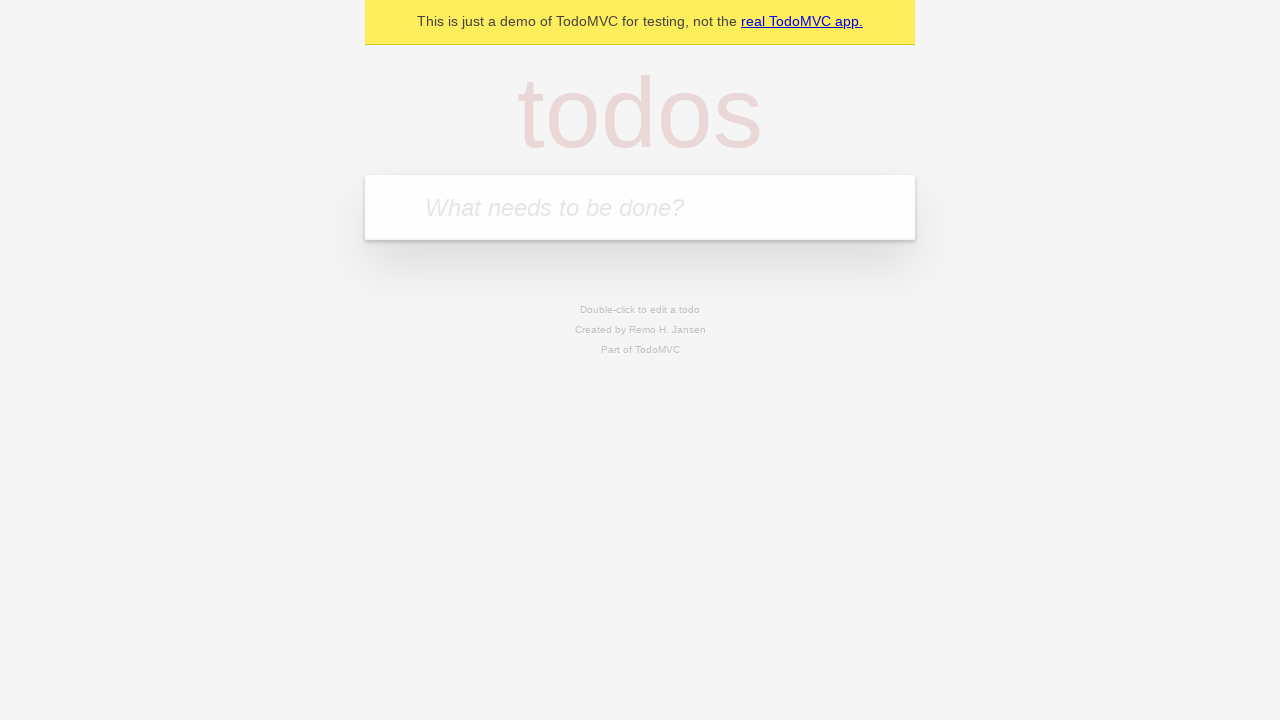

Filled todo input with 'buy some cheese' on internal:attr=[placeholder="What needs to be done?"i]
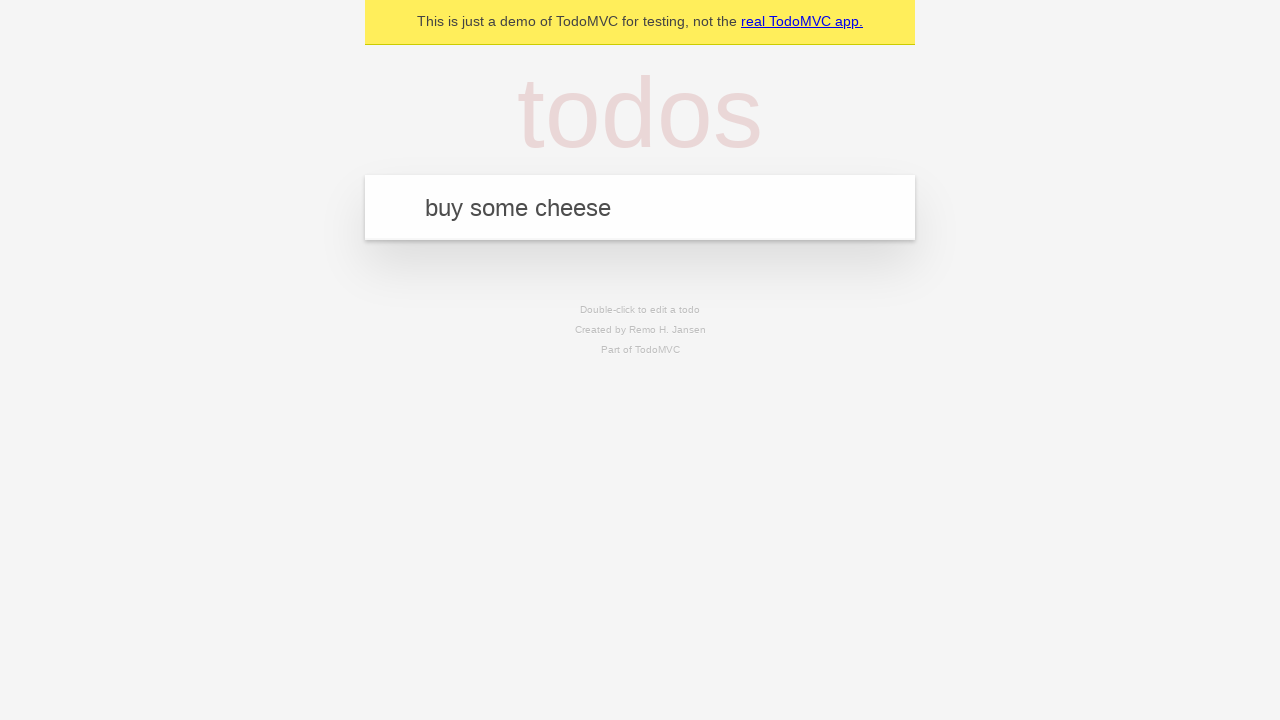

Pressed Enter to create first todo on internal:attr=[placeholder="What needs to be done?"i]
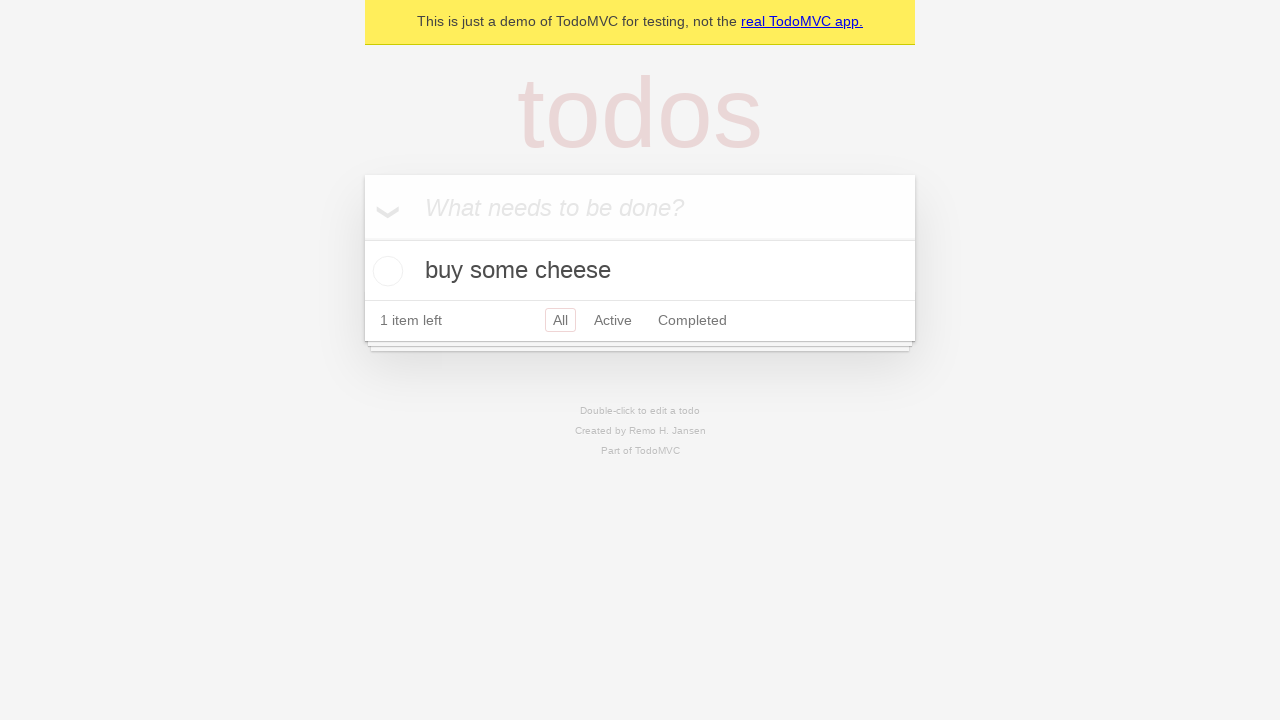

Filled todo input with 'feed the cat' on internal:attr=[placeholder="What needs to be done?"i]
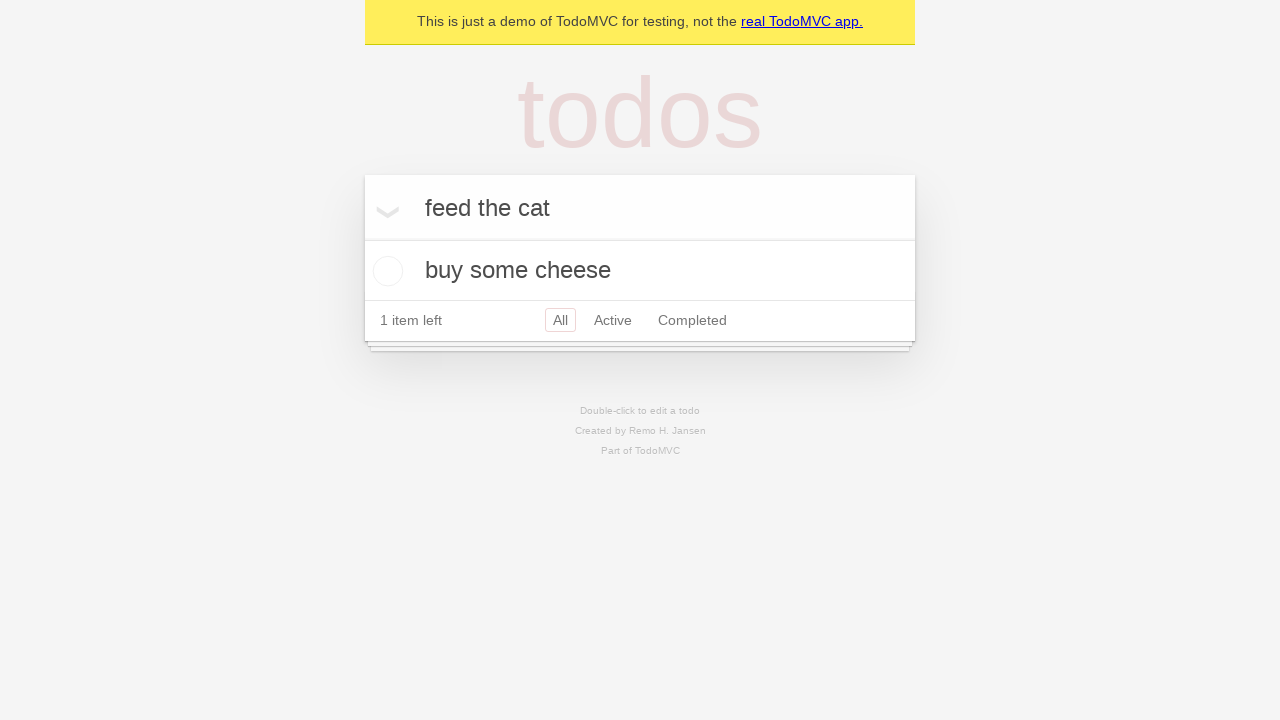

Pressed Enter to create second todo on internal:attr=[placeholder="What needs to be done?"i]
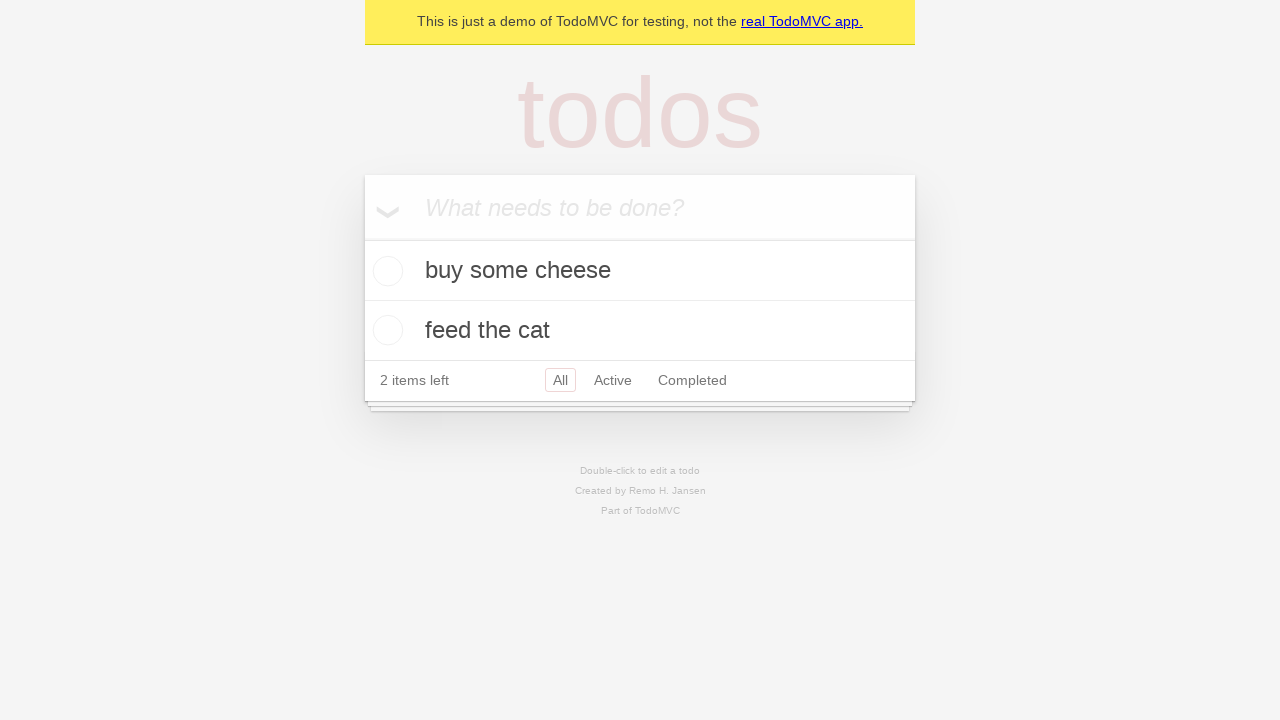

Filled todo input with 'book a doctors appointment' on internal:attr=[placeholder="What needs to be done?"i]
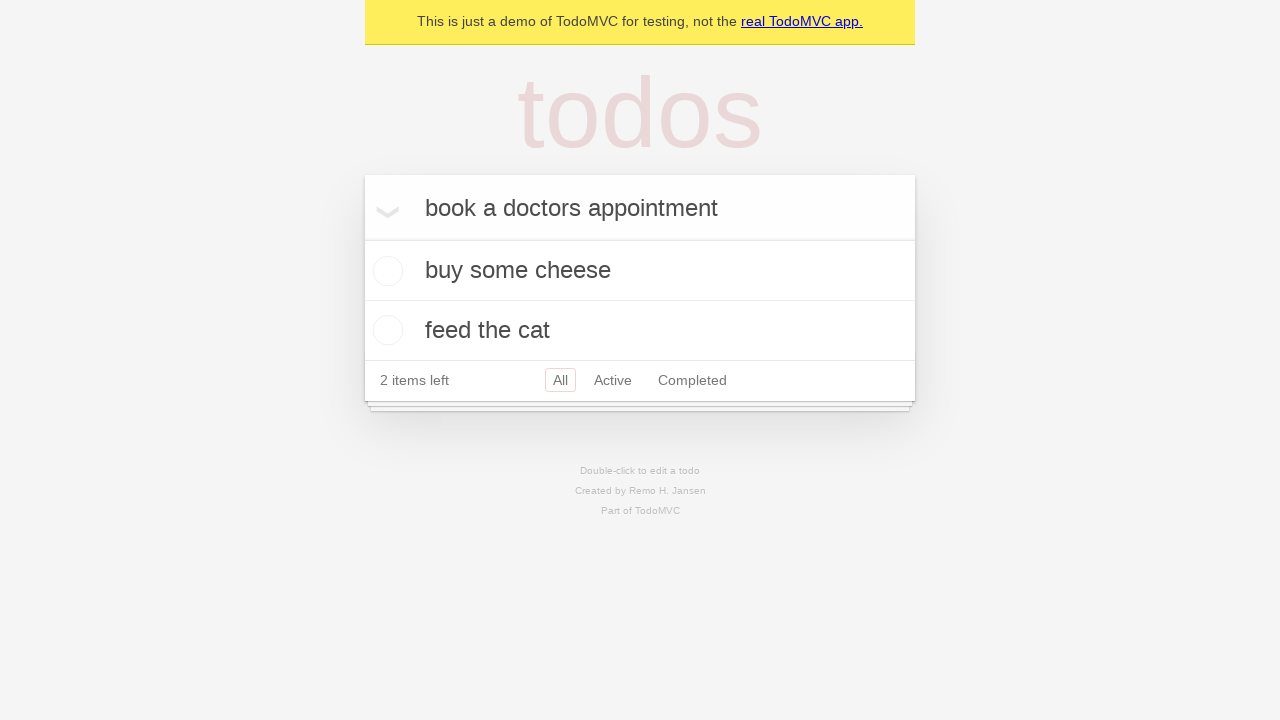

Pressed Enter to create third todo on internal:attr=[placeholder="What needs to be done?"i]
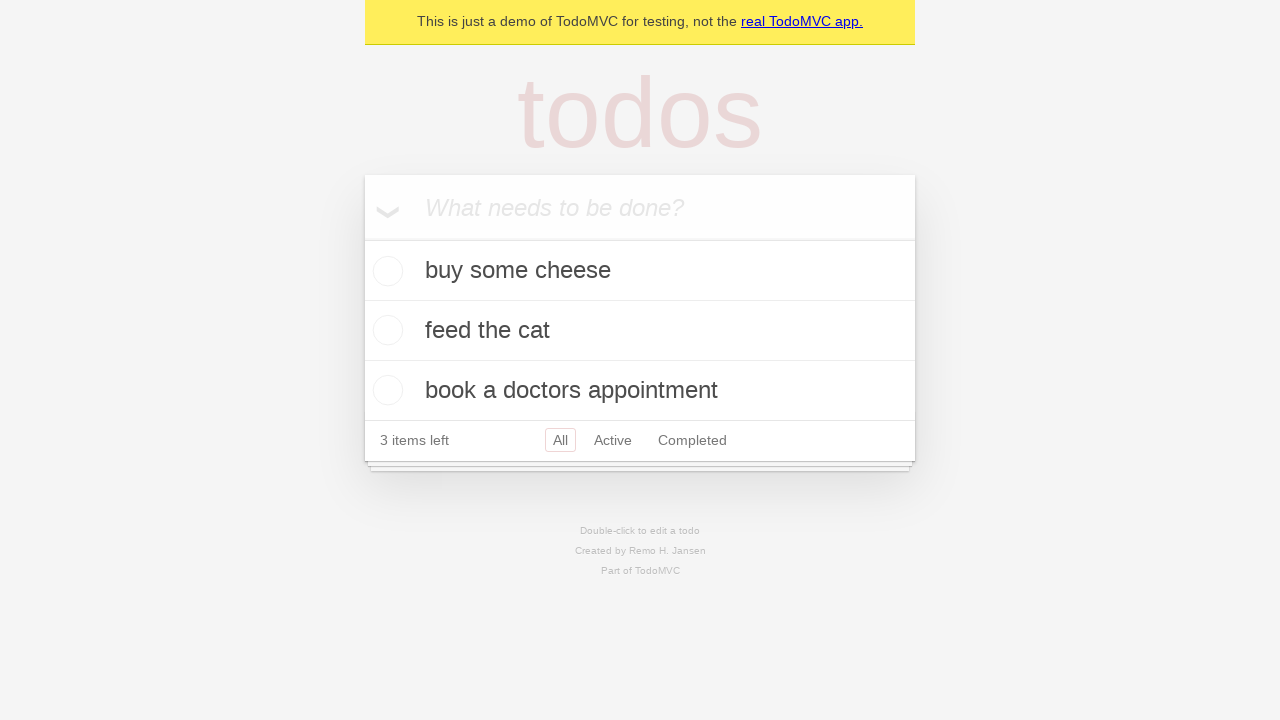

Double-clicked second todo to enter edit mode at (640, 331) on internal:testid=[data-testid="todo-item"s] >> nth=1
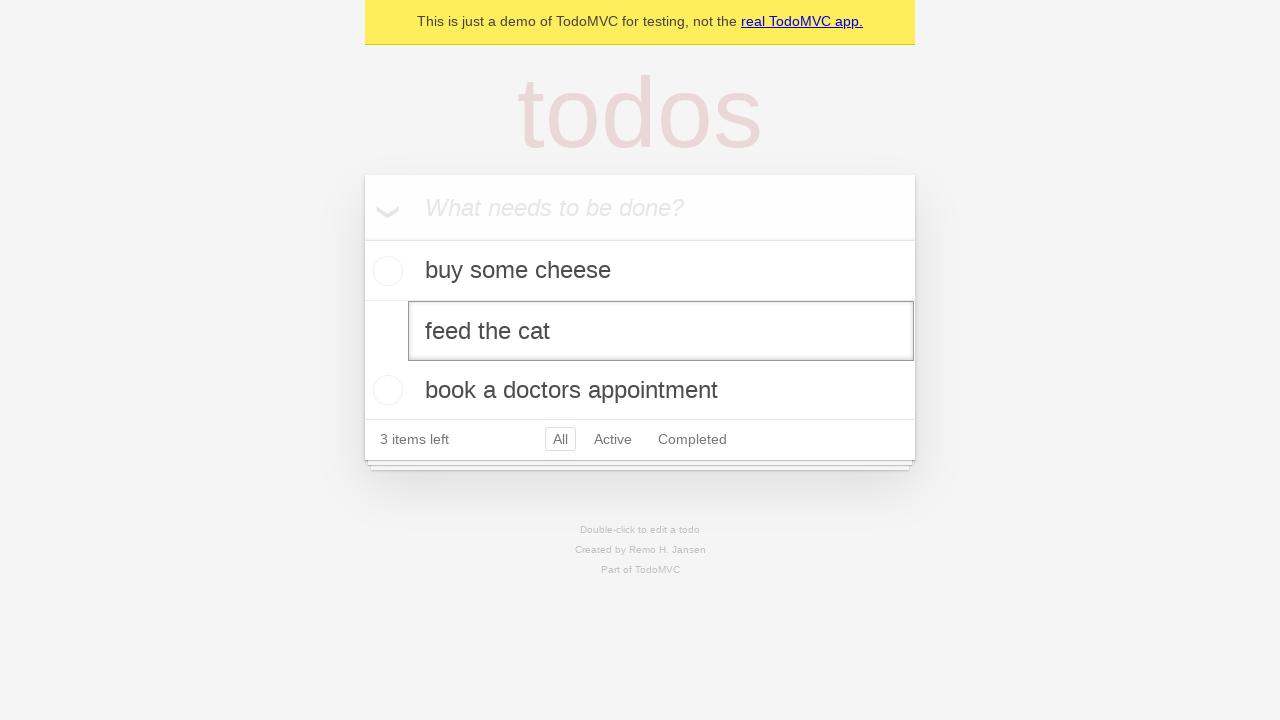

Changed todo text to 'buy some sausages' on internal:testid=[data-testid="todo-item"s] >> nth=1 >> internal:role=textbox[nam
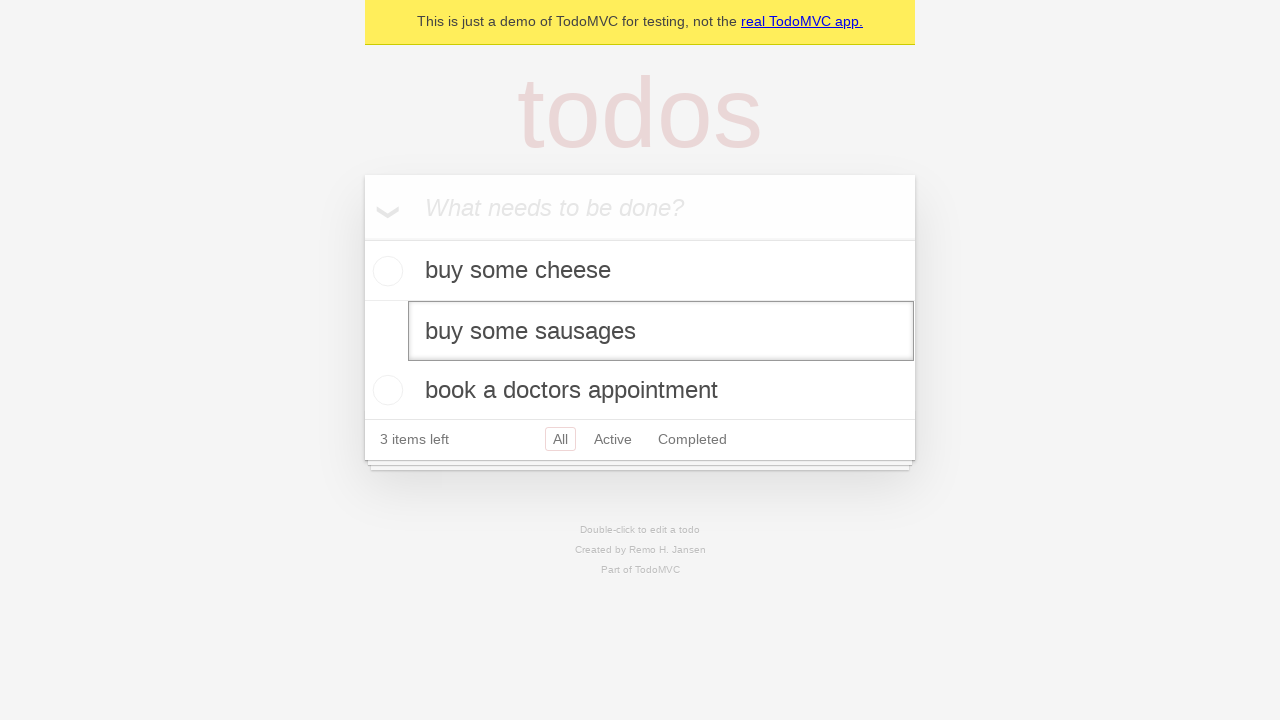

Pressed Escape to cancel edits and restore original text on internal:testid=[data-testid="todo-item"s] >> nth=1 >> internal:role=textbox[nam
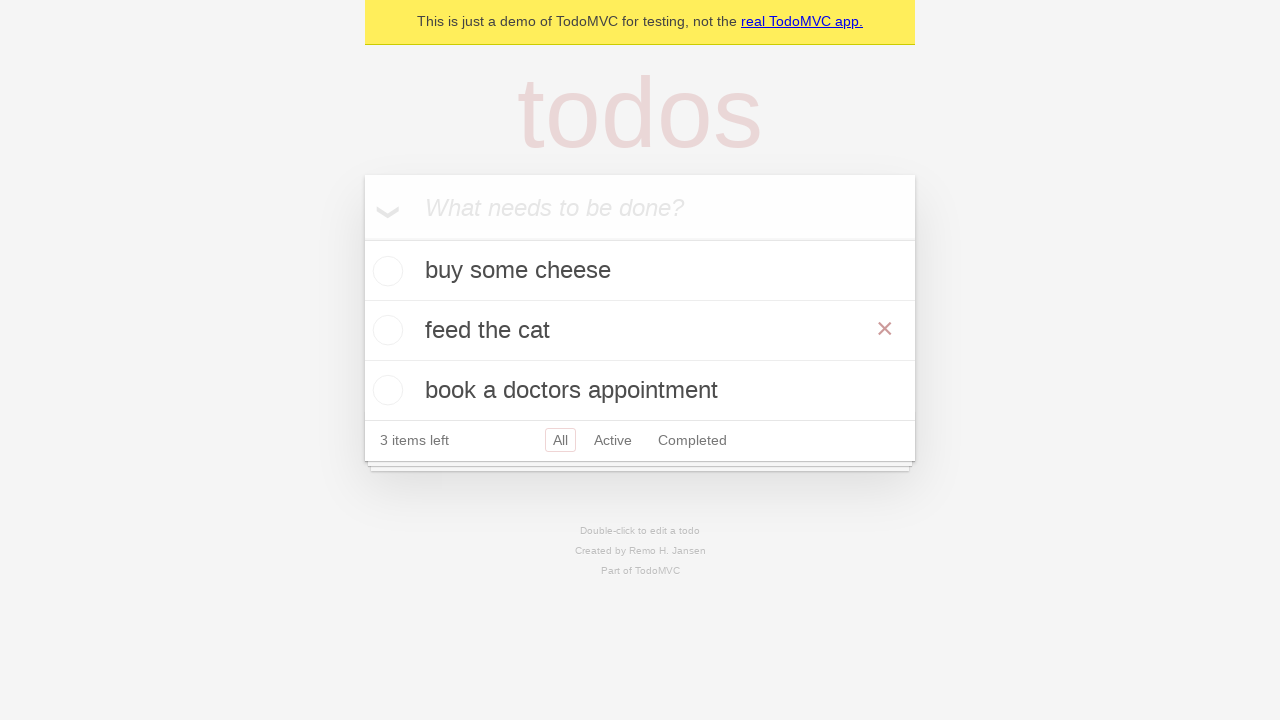

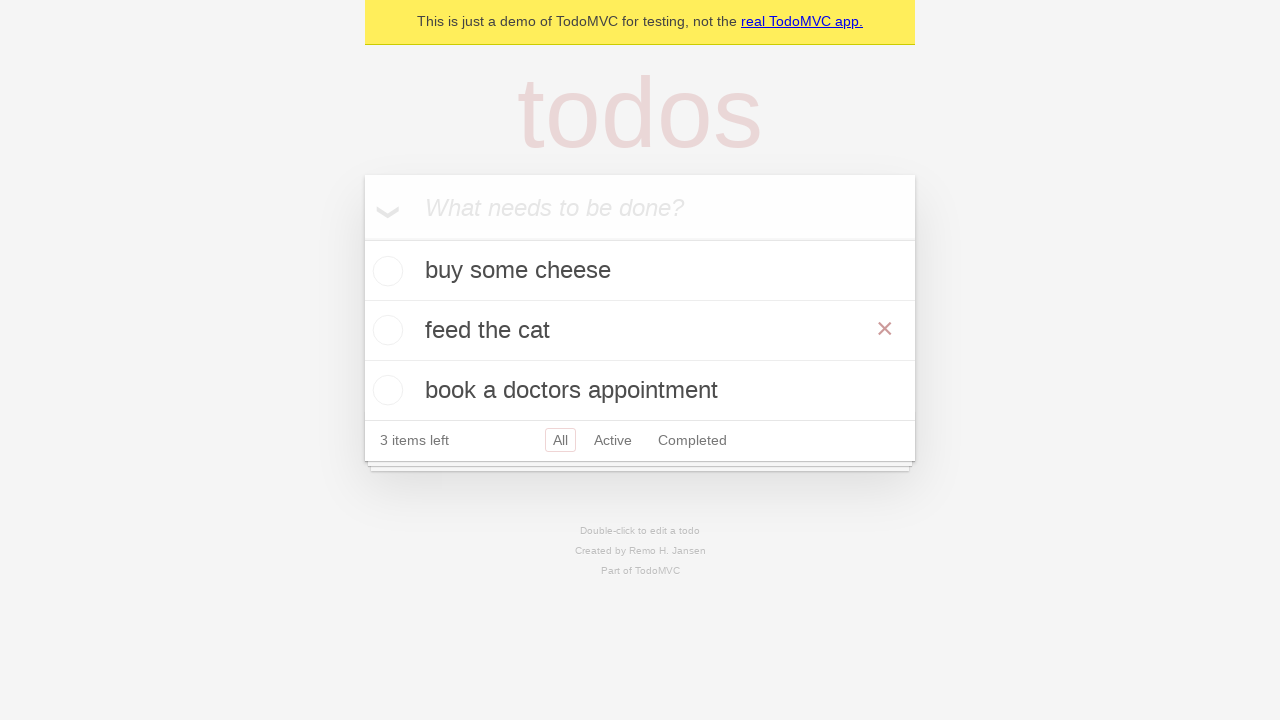